Tests navigation from Home to My Account section and back to Home

Starting URL: http://intershop5.skillbox.ru/

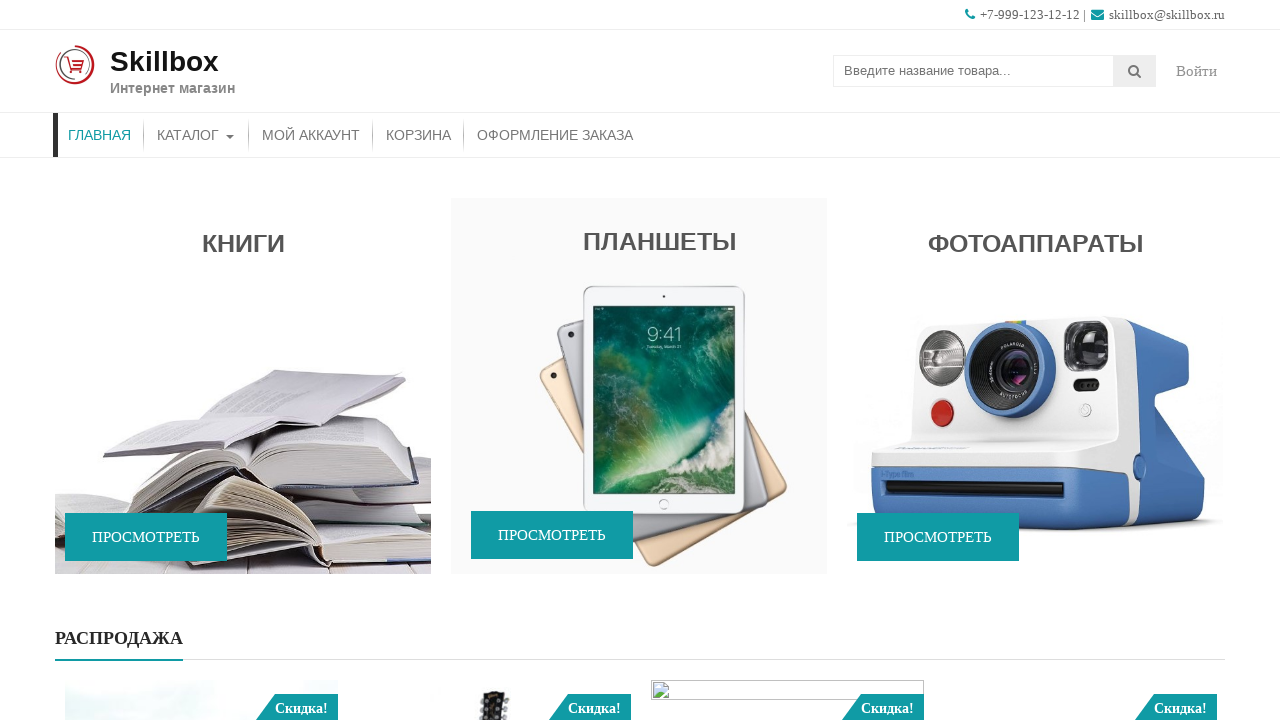

Waited 1500ms for page to load
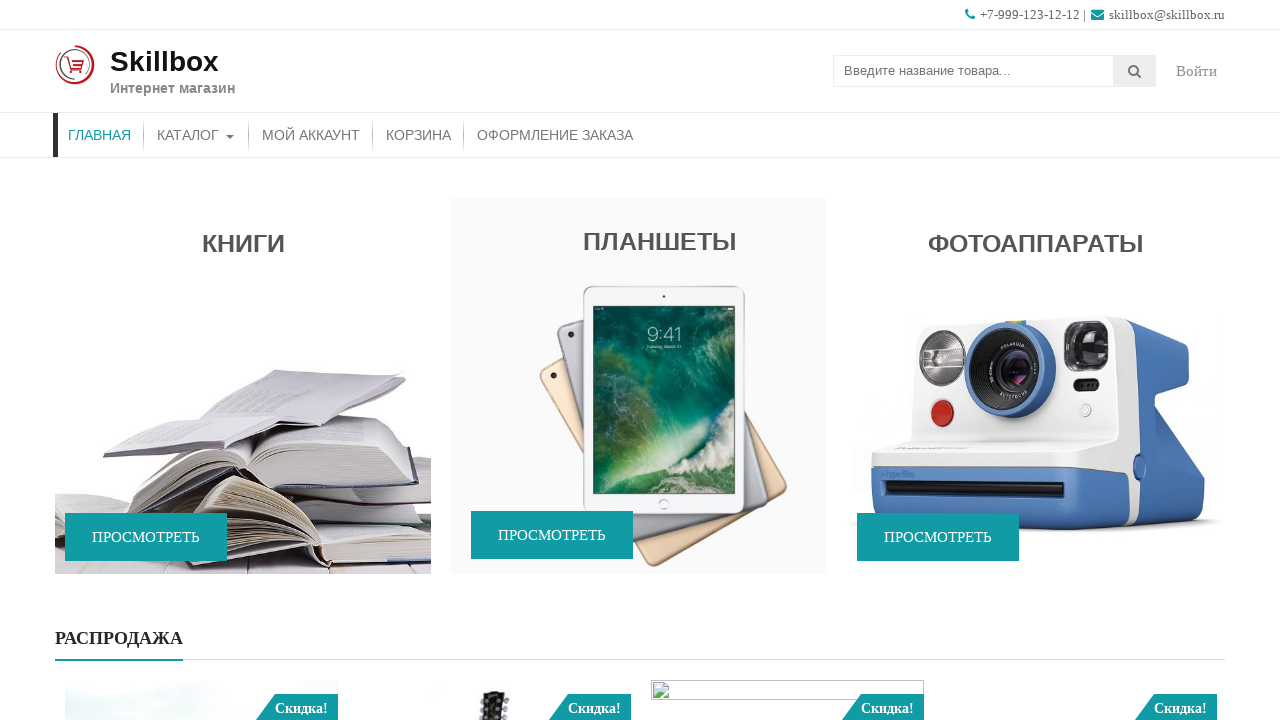

Clicked on 'Мой аккаунт' (My Account) menu item at (311, 135) on (//a[text() = 'Мой аккаунт'])[1]
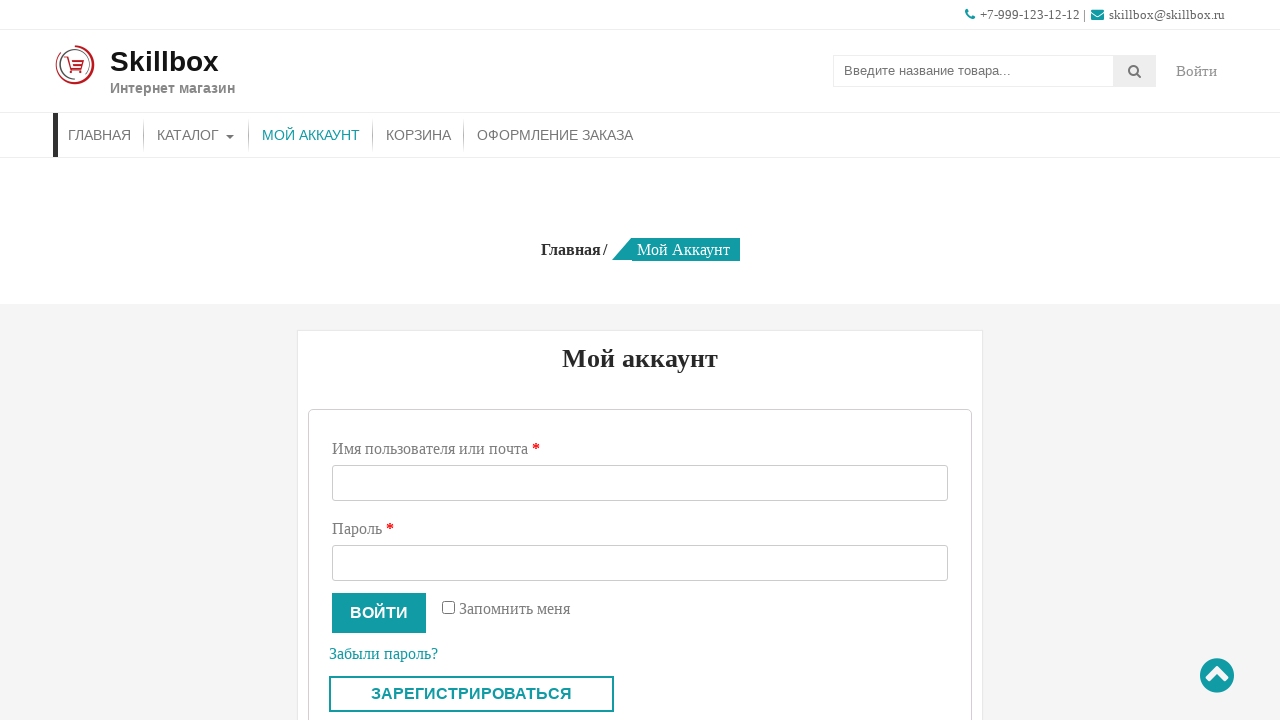

My Account page loaded successfully
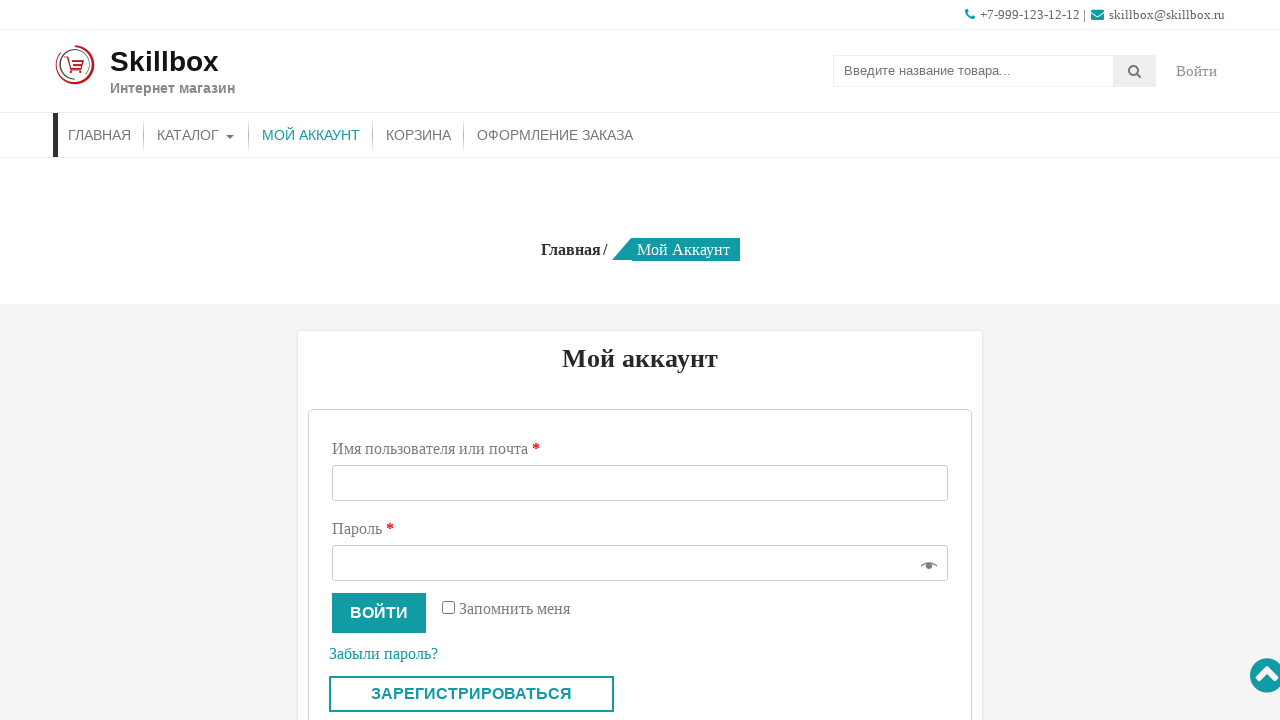

Clicked on Home menu item at (100, 135) on li#menu-item-26
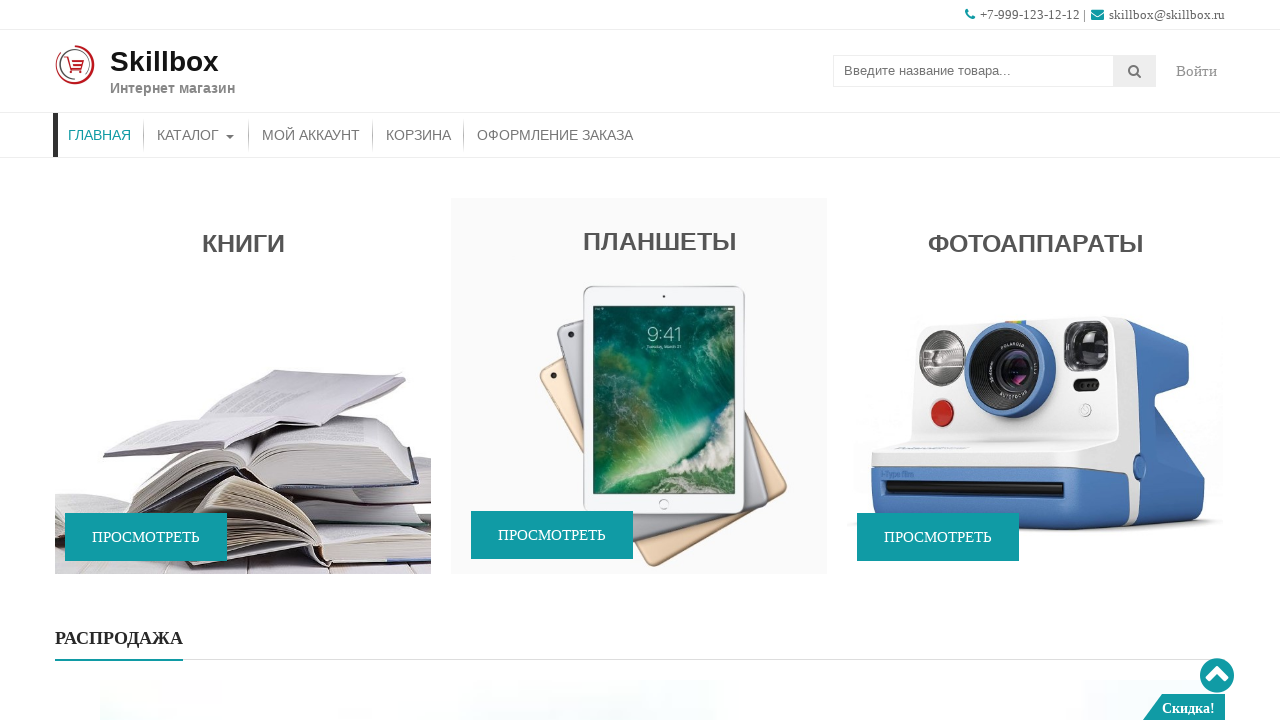

Home page loaded successfully
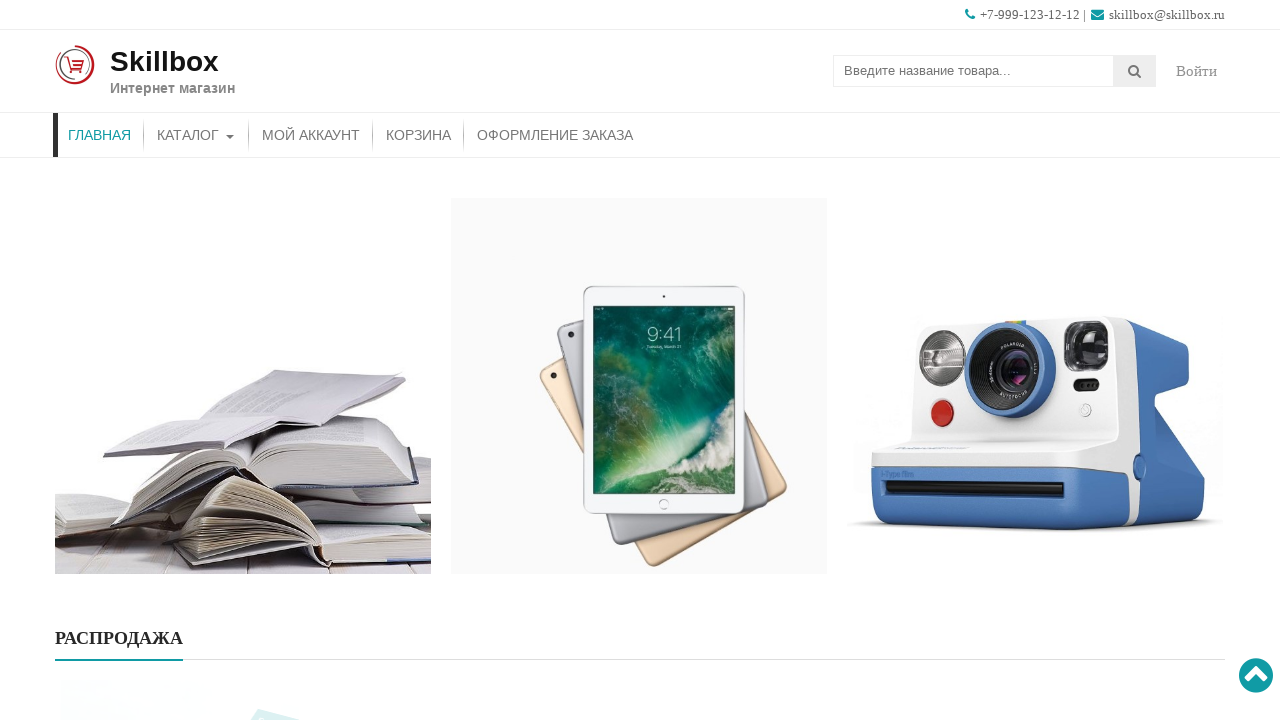

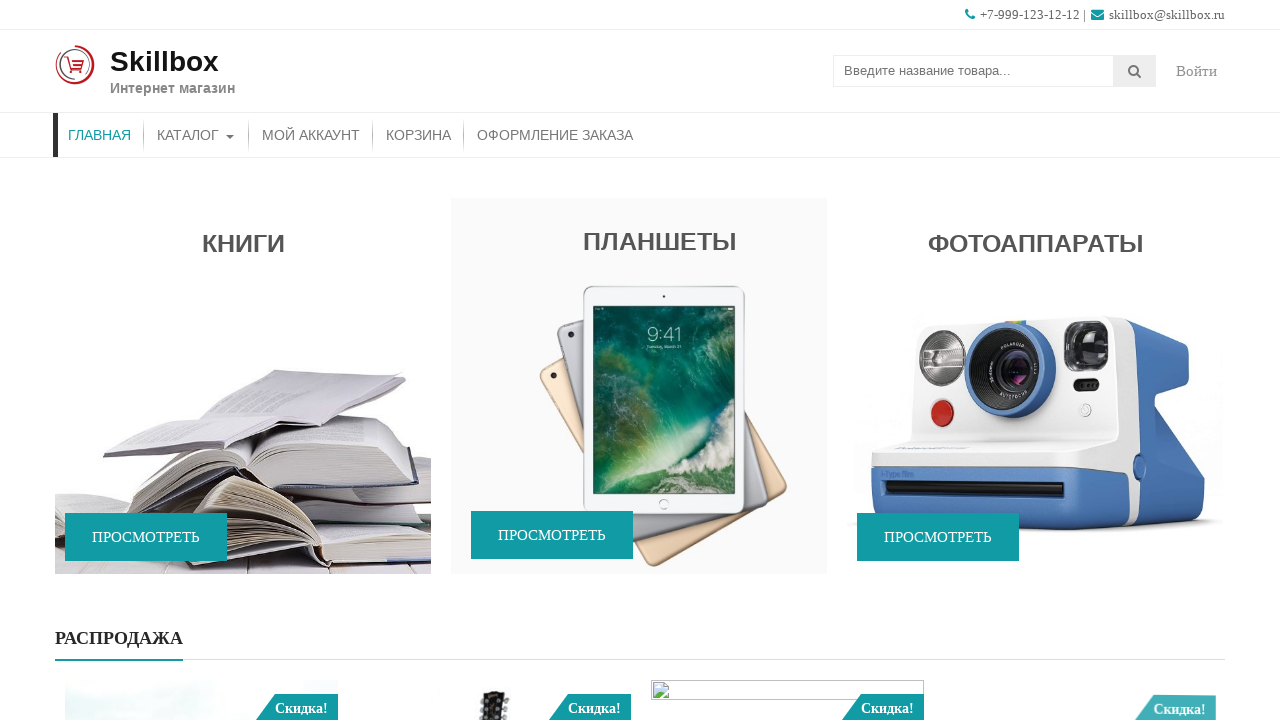